Calculates the sum of two numbers displayed on the page and selects the result from a dropdown menu, then submits

Starting URL: http://suninjuly.github.io/selects2.html

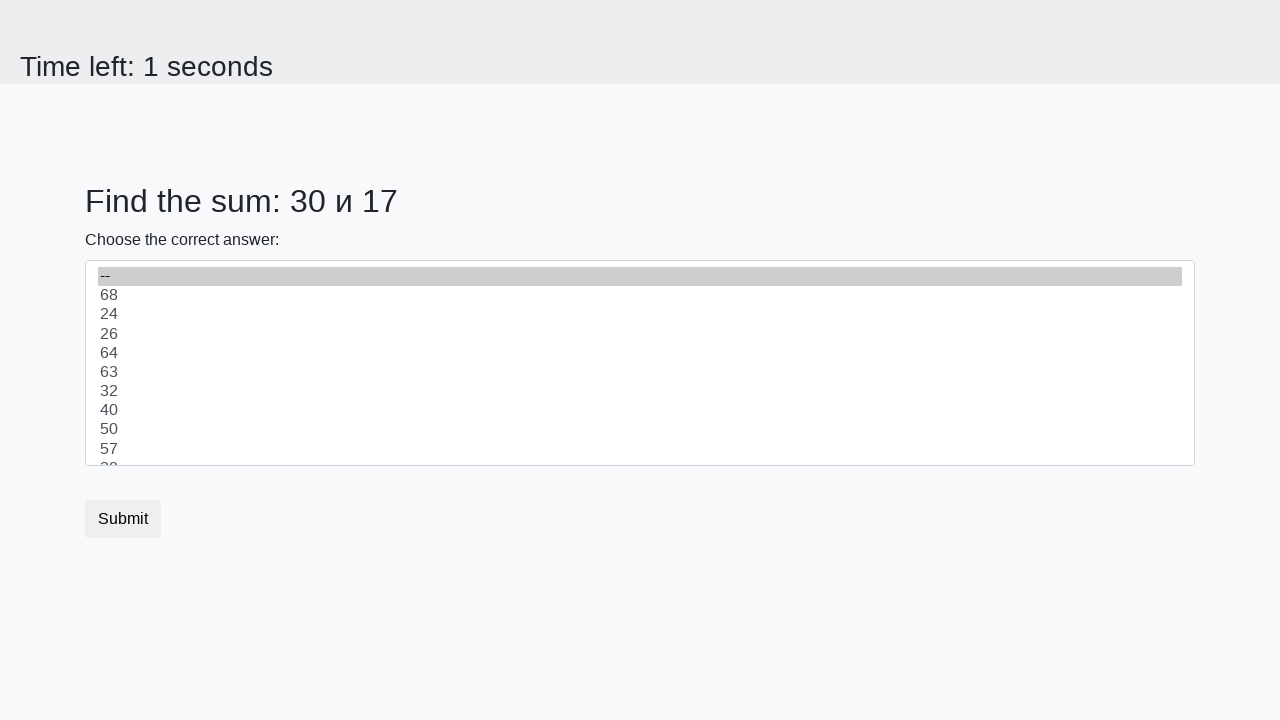

Retrieved first number from #num1 element
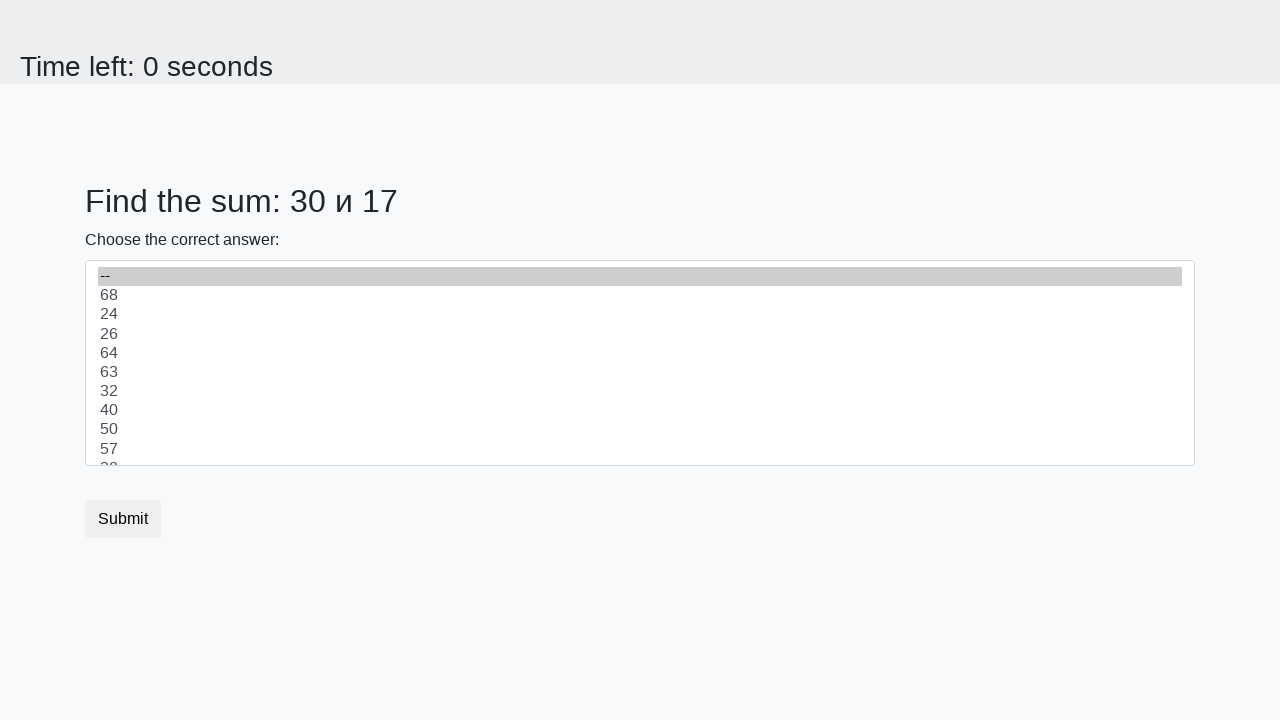

Retrieved second number from #num2 element
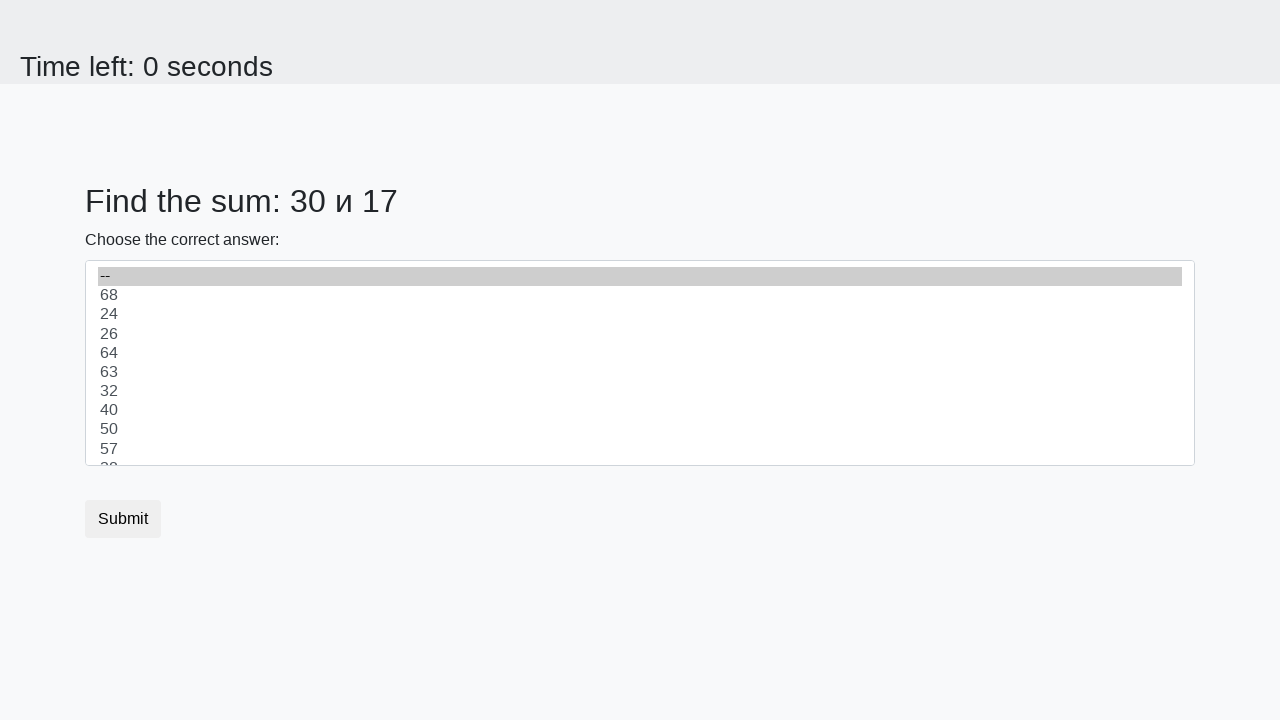

Calculated sum: 30 + 17 = 47
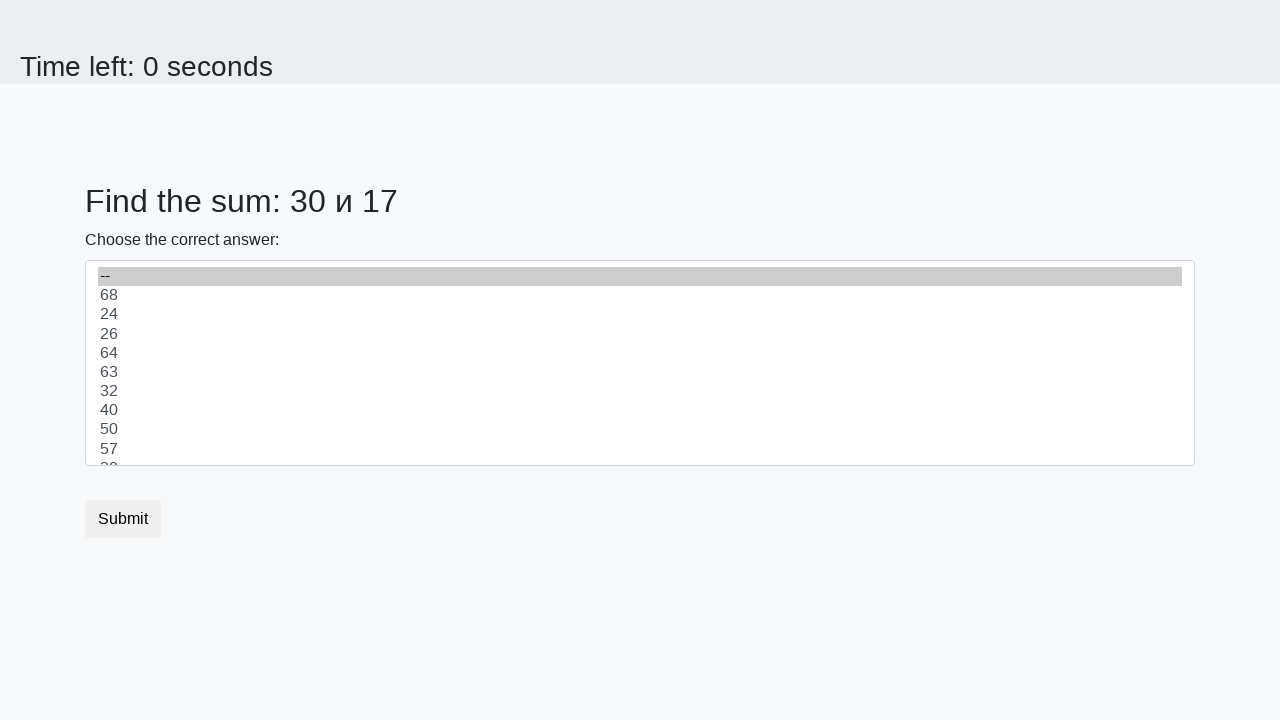

Selected 47 from dropdown menu on select
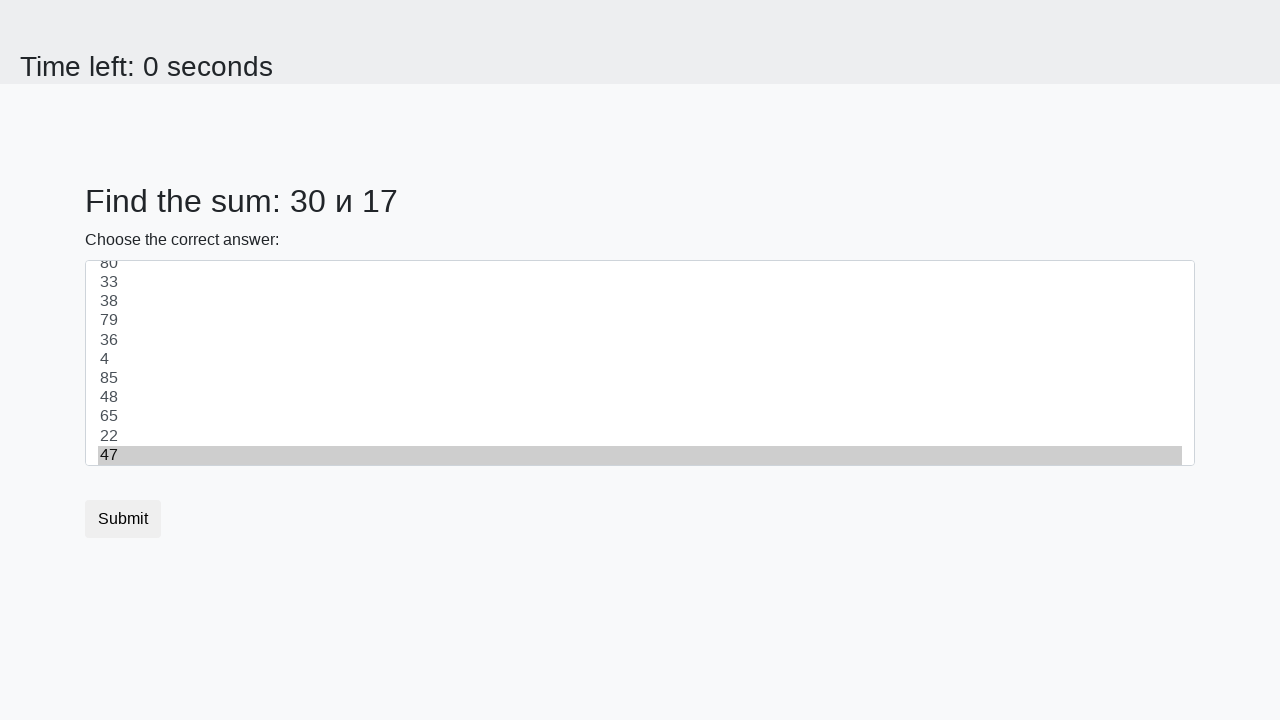

Clicked submit button at (123, 519) on .btn
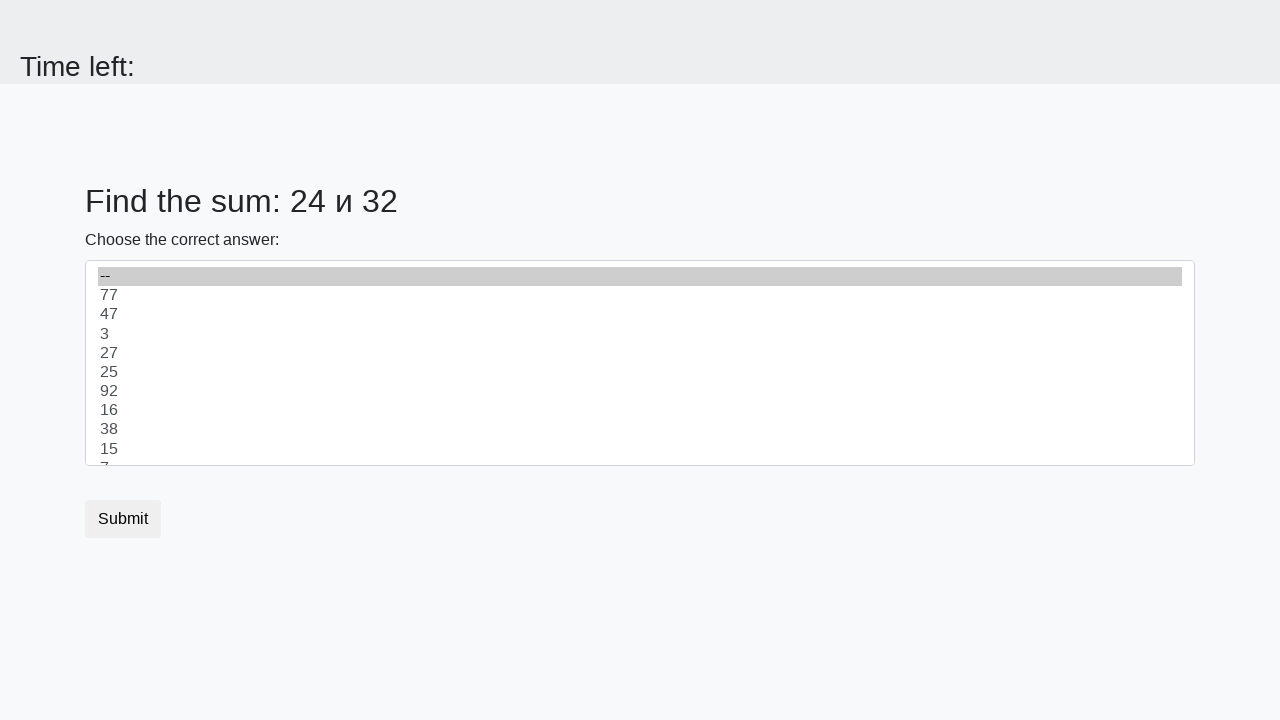

Waited 2 seconds for result to load
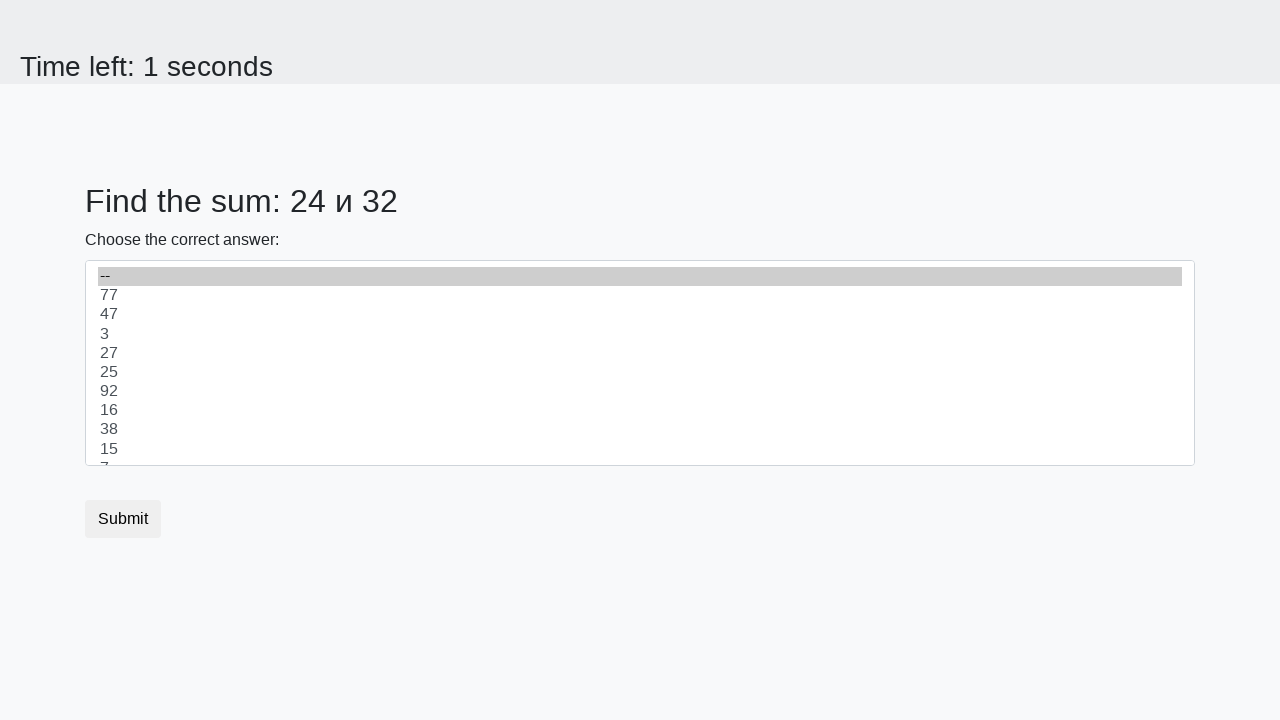

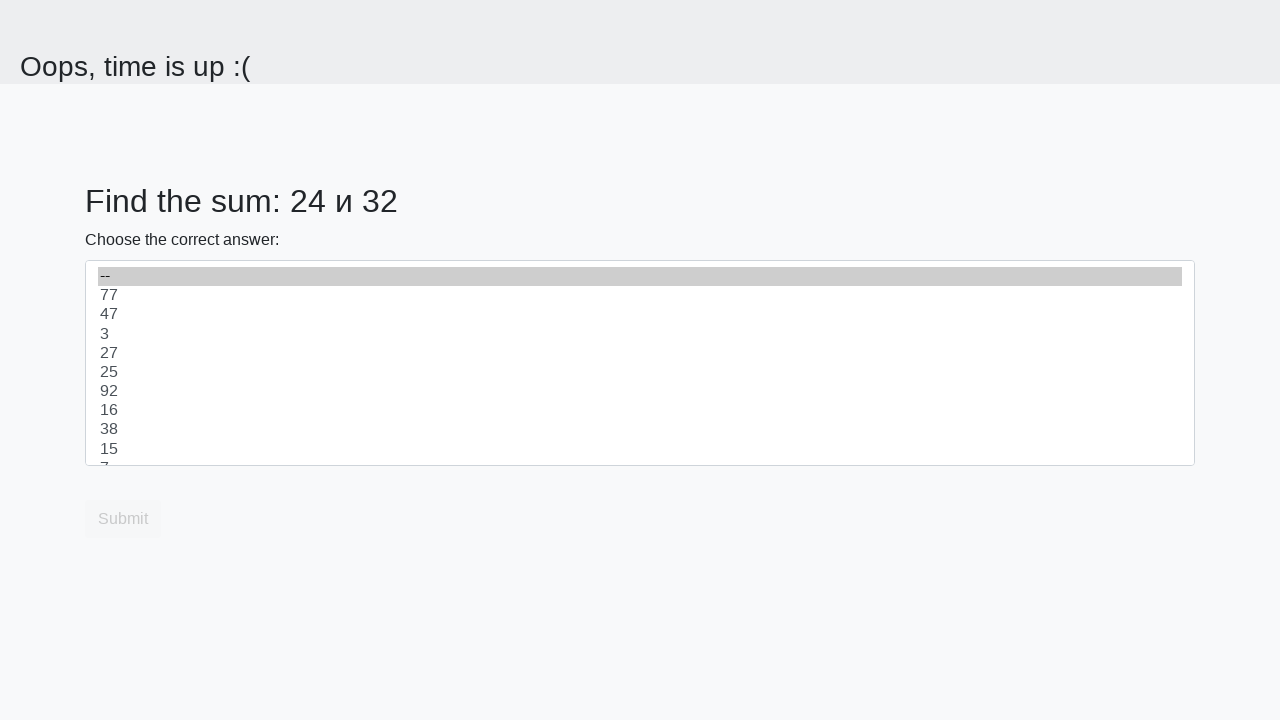